Navigates to Walmart's groceries essentials page and verifies that the carousel container element is present on the page.

Starting URL: https://www.walmart.com/cp/groceriesessentials/1735450

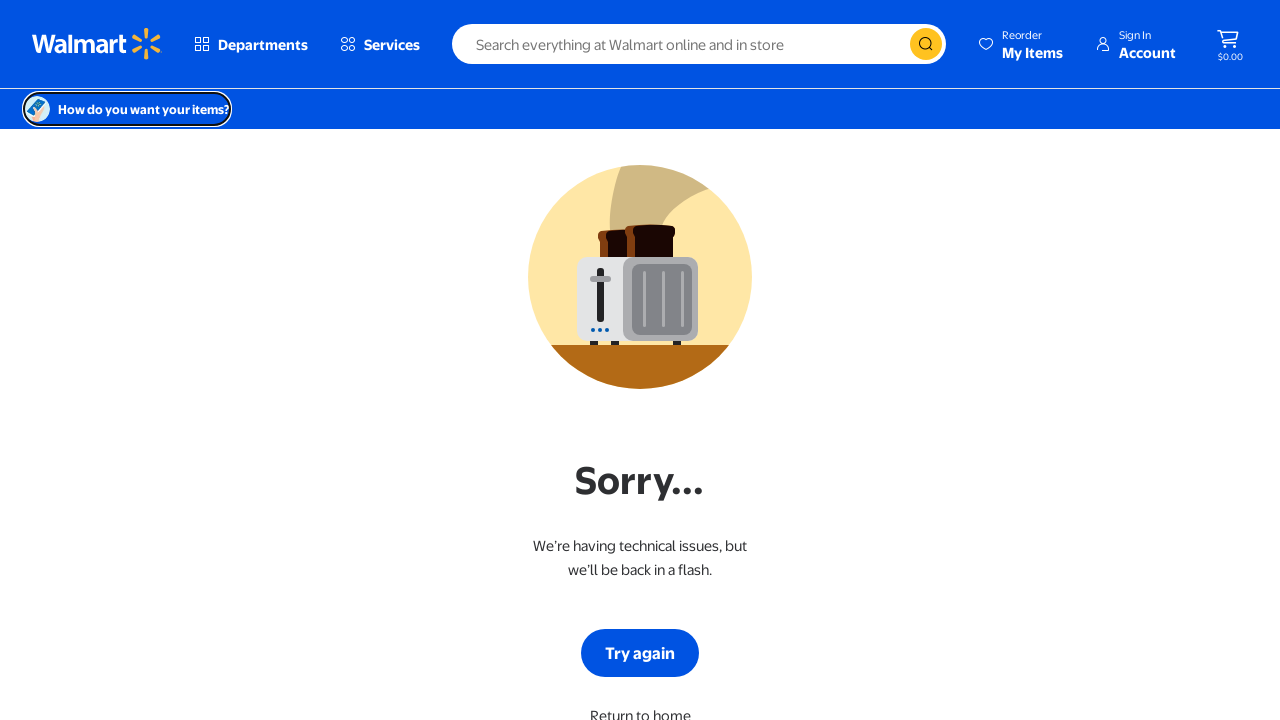

Navigated to Walmart groceries essentials page
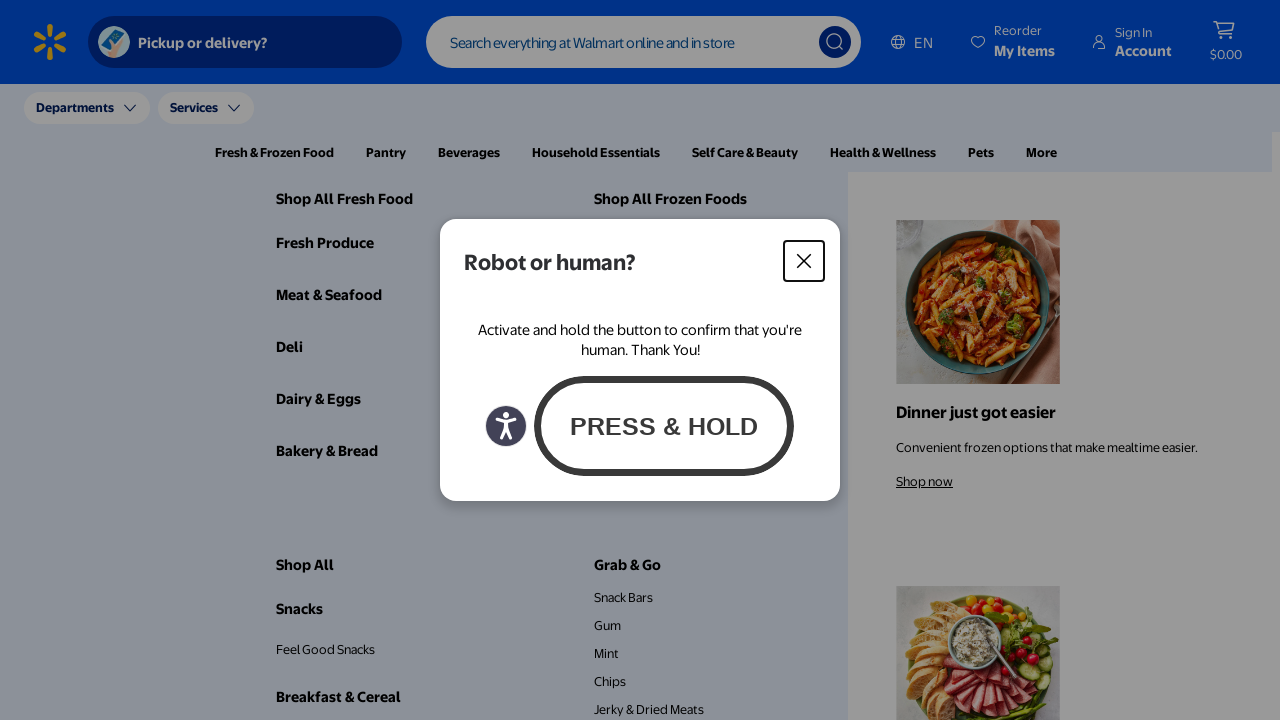

Checked for carousel container element presence
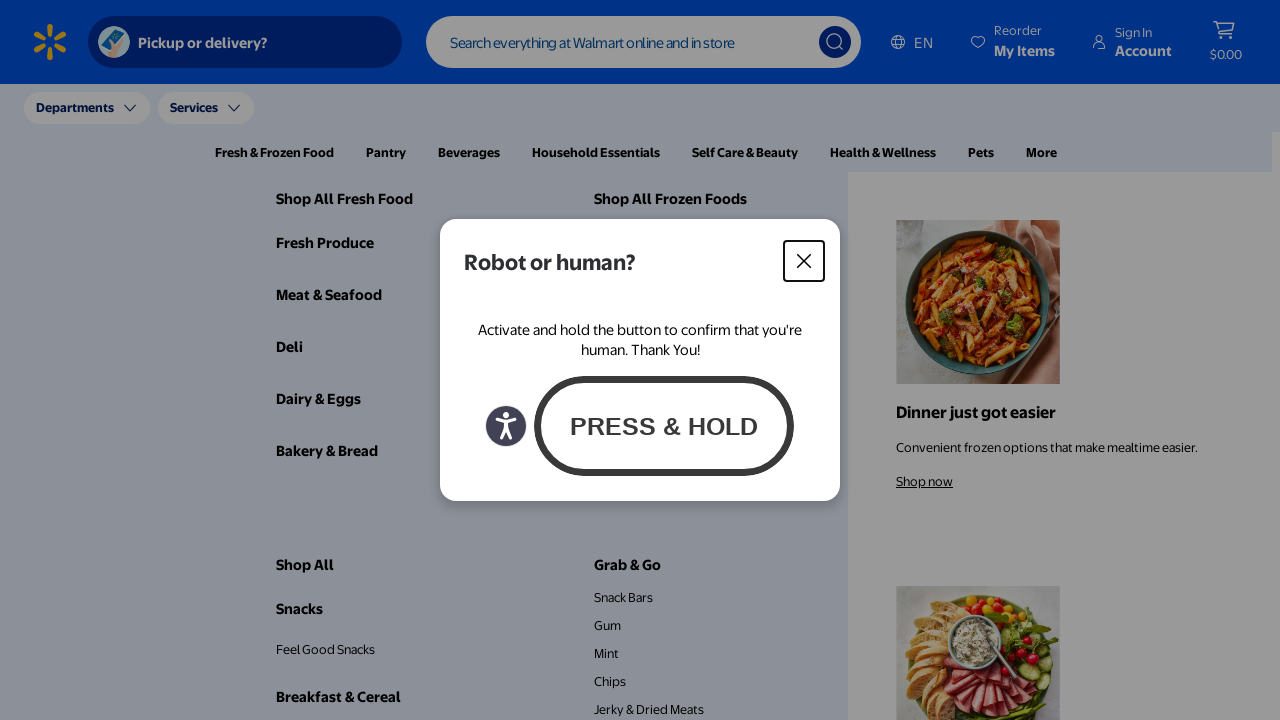

Verified carousel container element is present and visible on the page
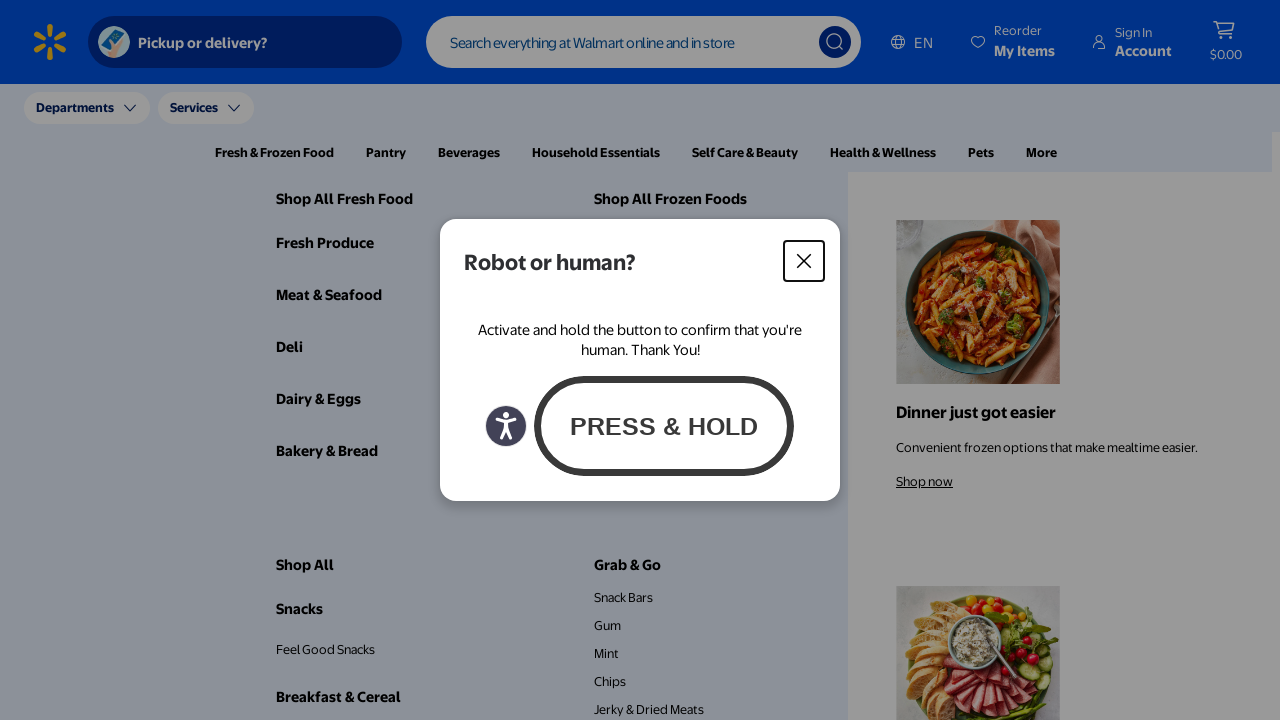

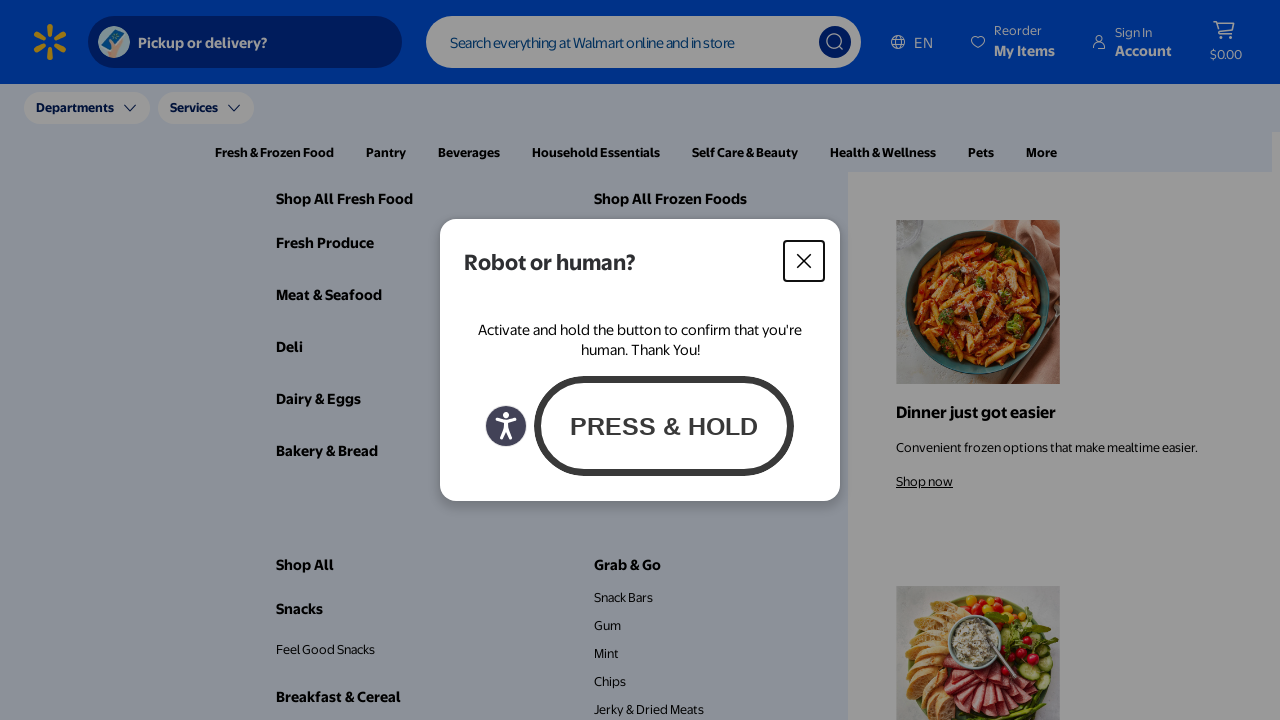